Tests the "Get started" link on the Playwright documentation site by clicking it and verifying navigation to the intro page

Starting URL: https://playwright.dev/

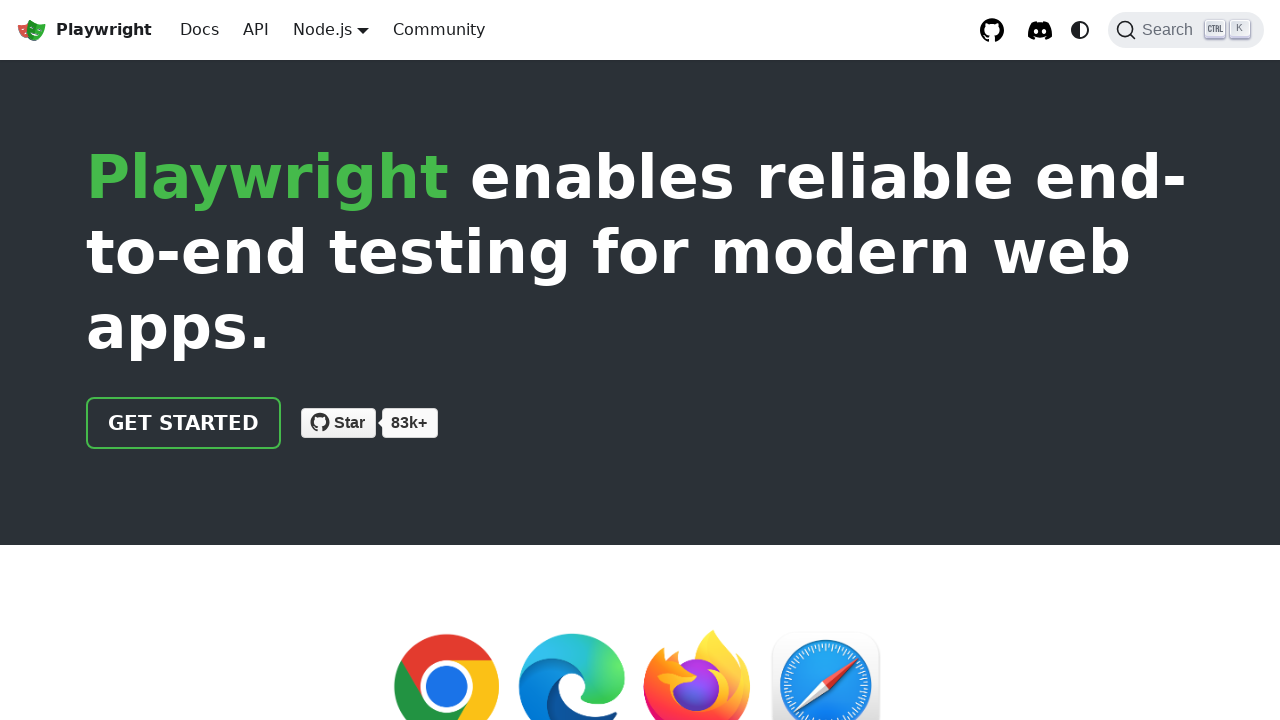

Clicked the 'Get started' link on Playwright documentation site at (184, 423) on internal:role=link[name="Get started"i]
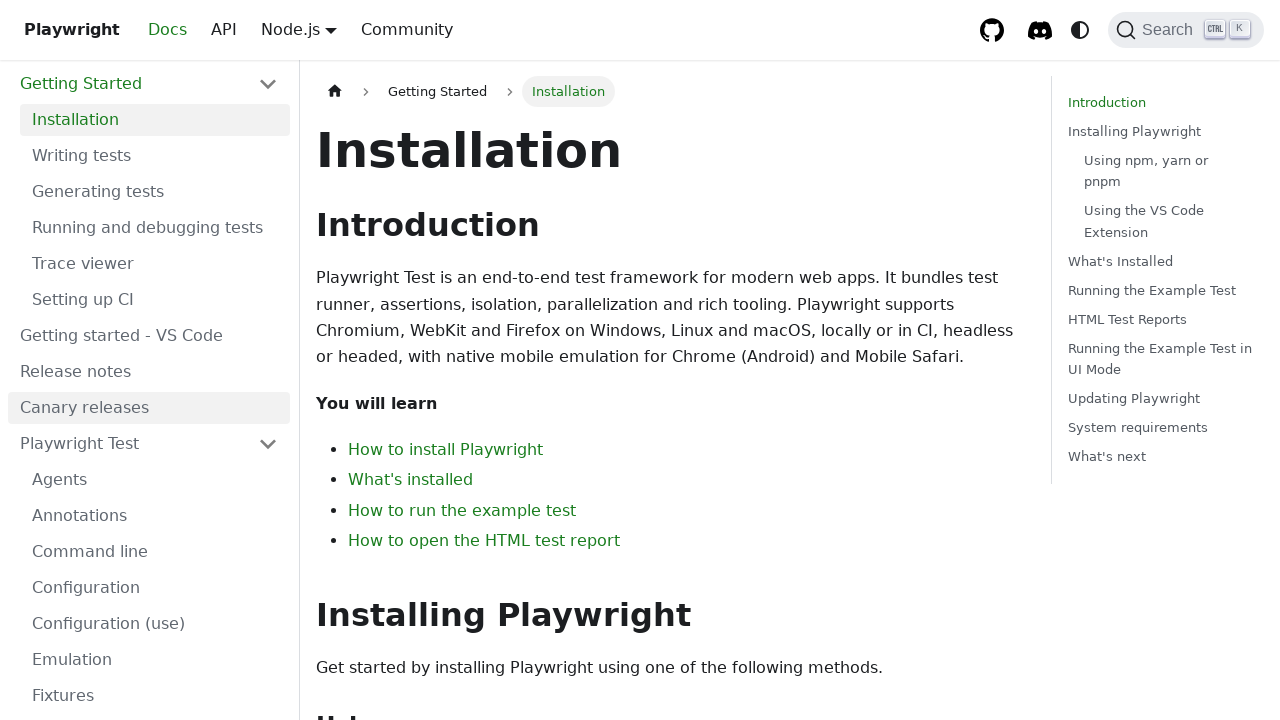

Navigated to intro page and URL confirmed
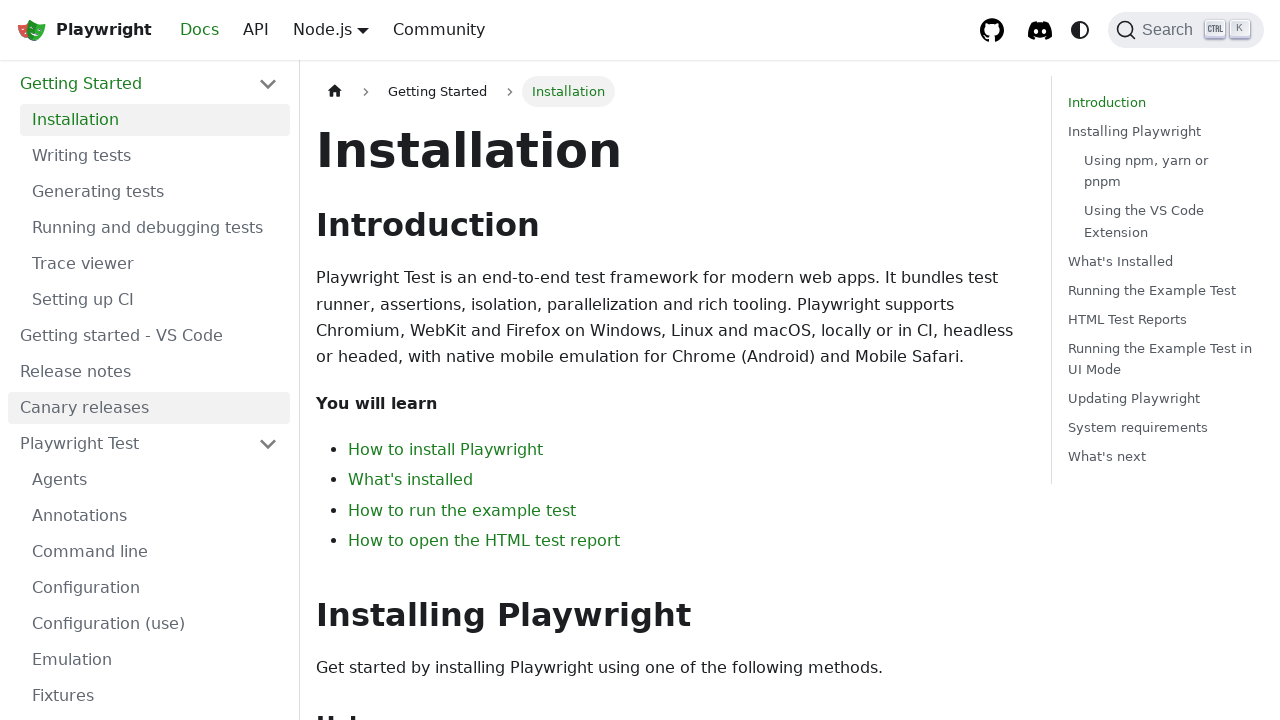

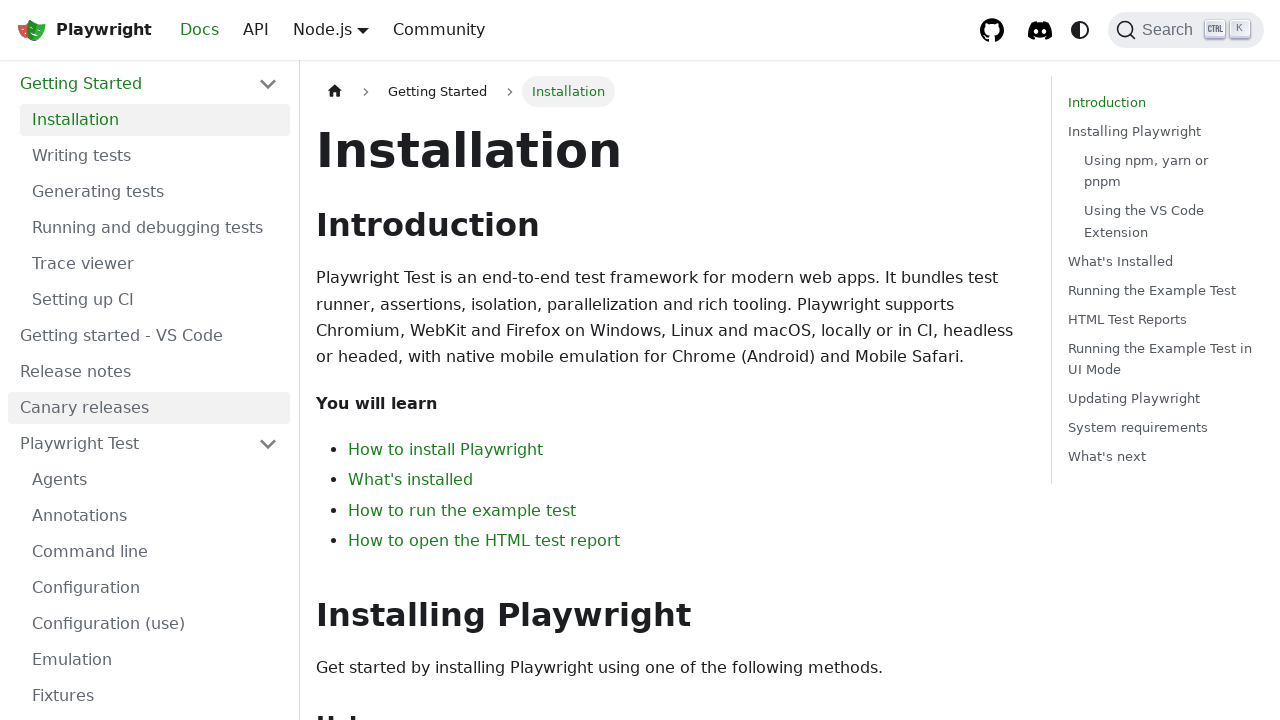